Tests dropdown selection by selecting an option by value

Starting URL: http://the-internet.herokuapp.com/dropdown

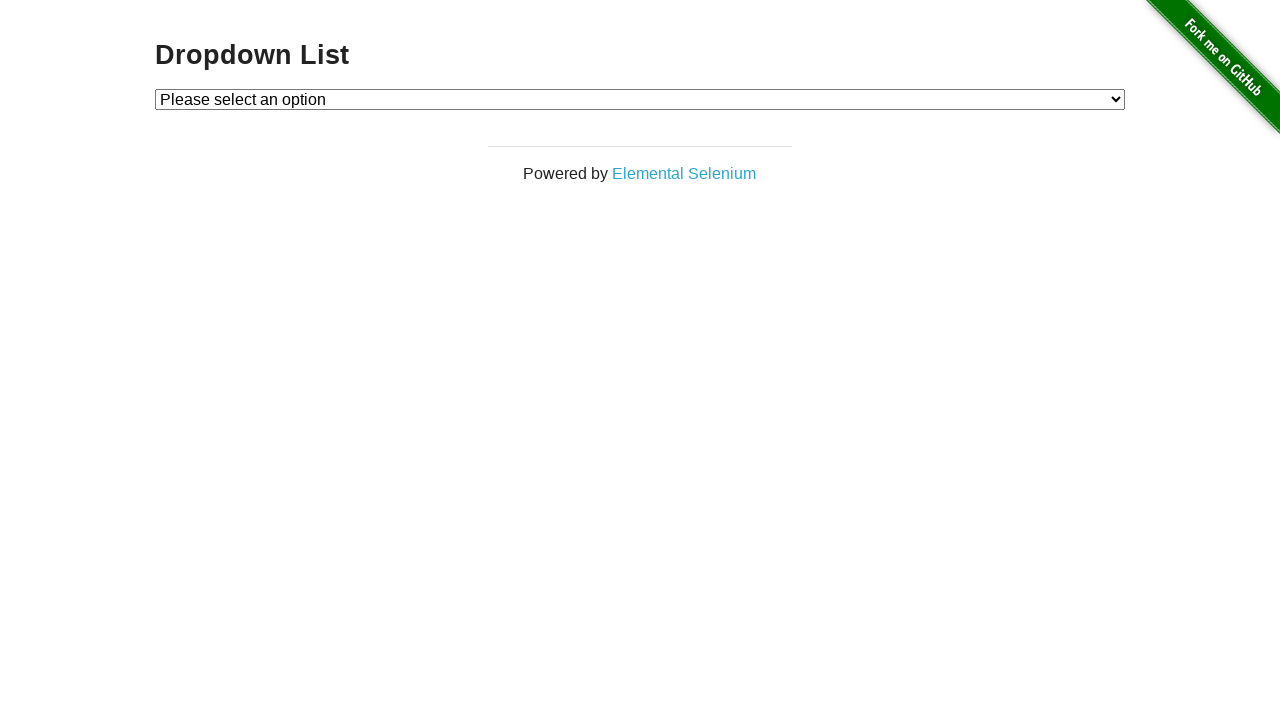

Navigated to dropdown page
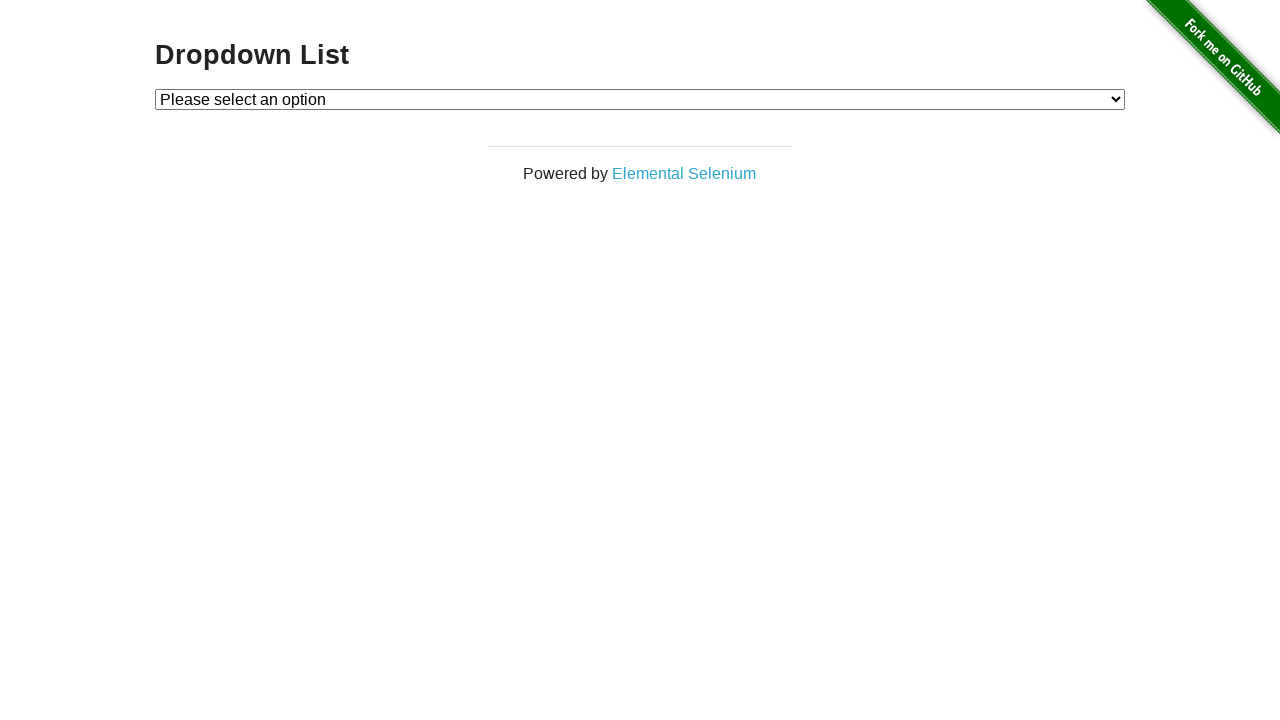

Selected option 2 from dropdown on #dropdown
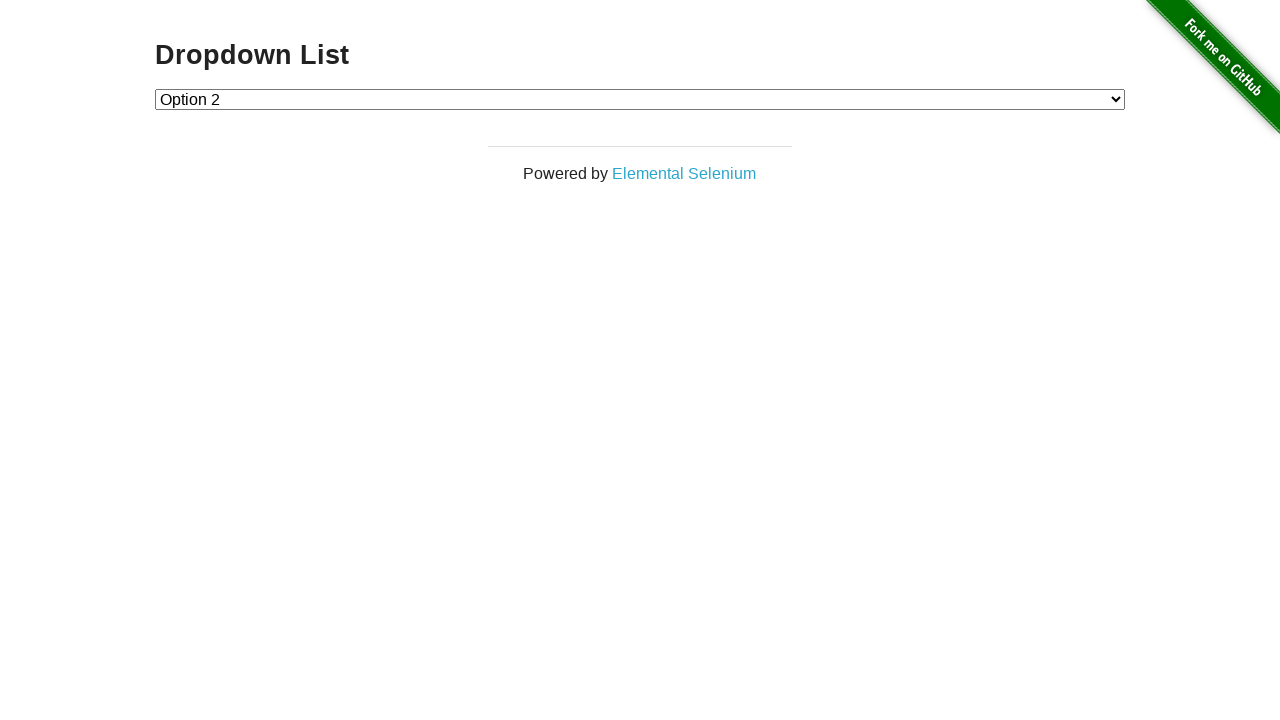

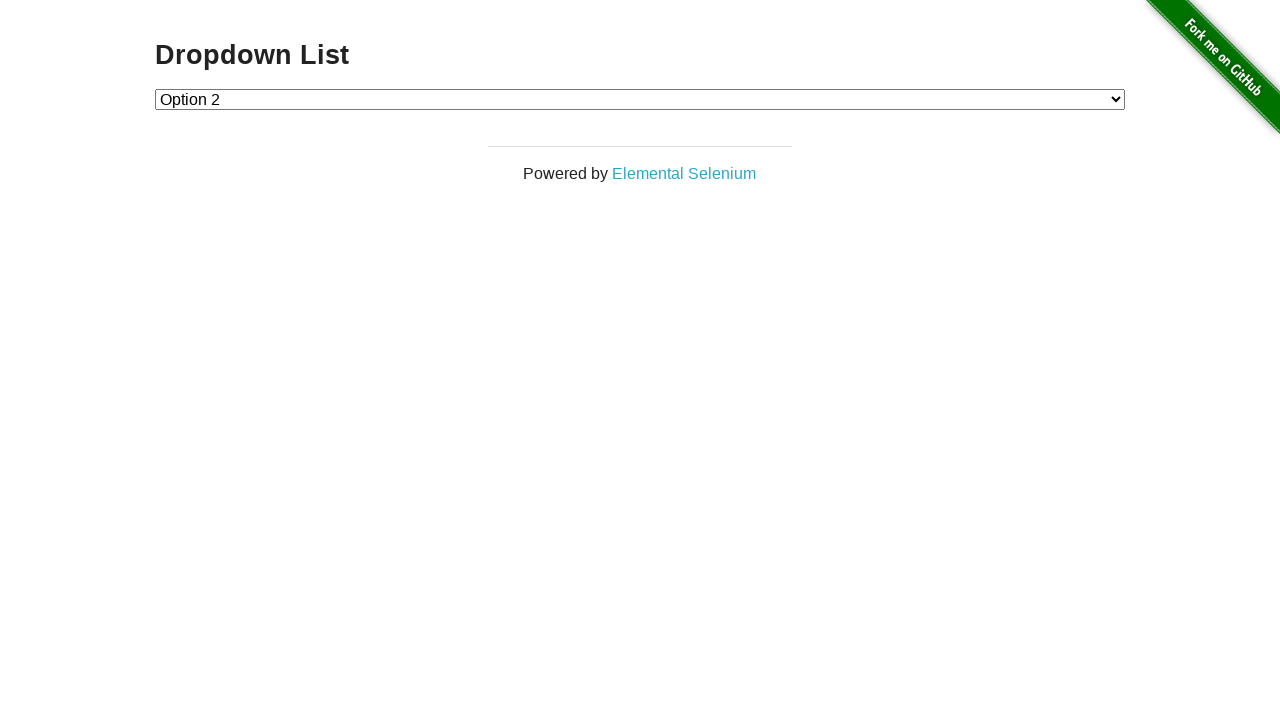